Tests date selection from dropdown menus by selecting year, month, and day using different selection methods

Starting URL: https://practice.cydeo.com/dropdown

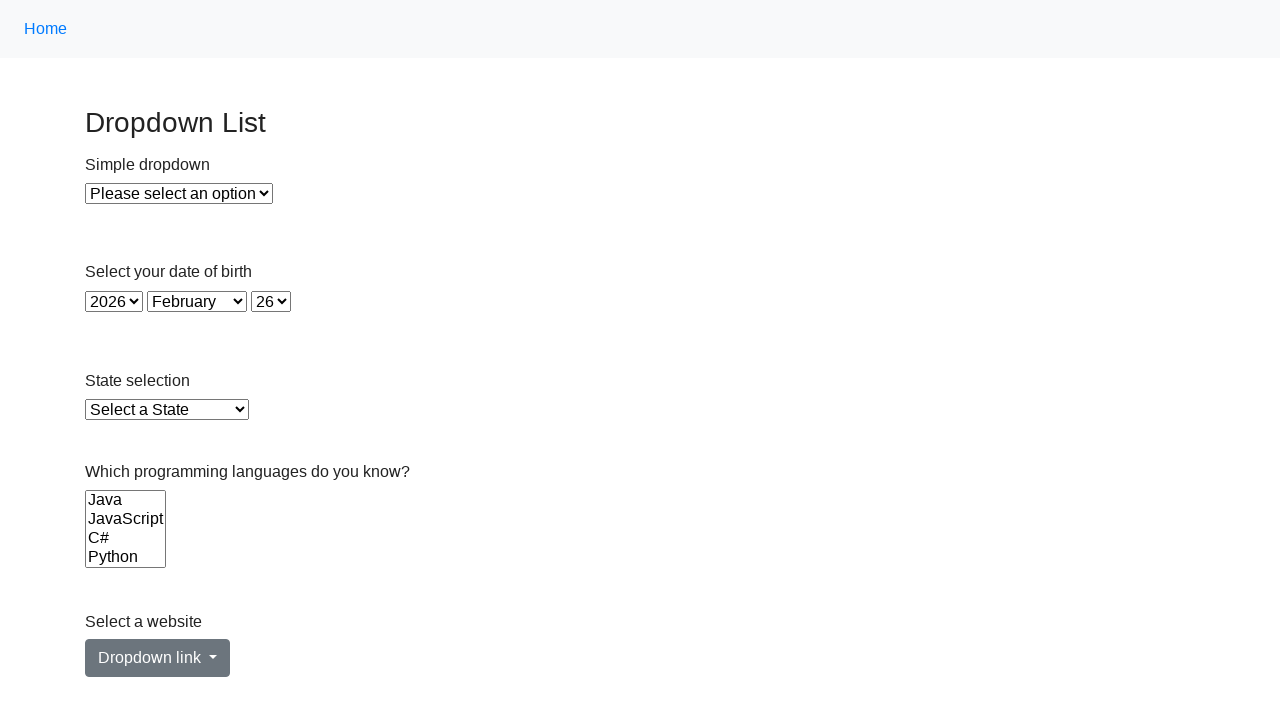

Selected year 1933 from year dropdown using label on select#year
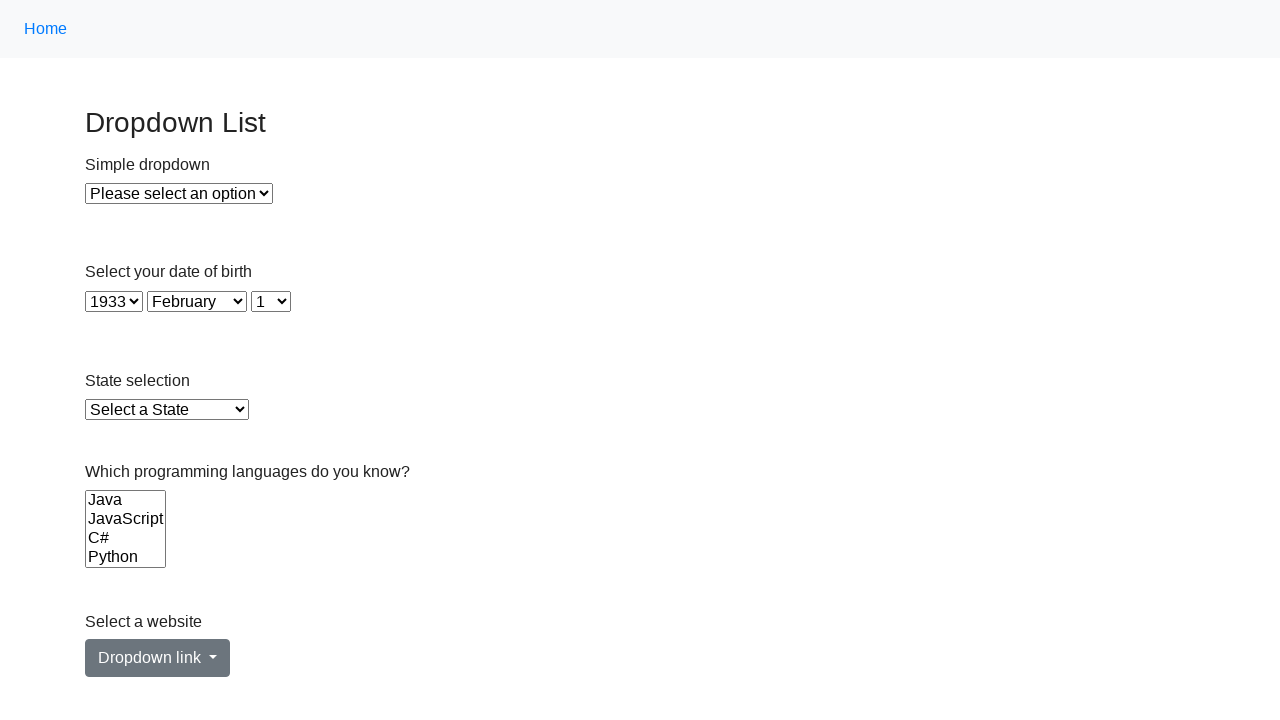

Selected December (value='11') from month dropdown on select#month
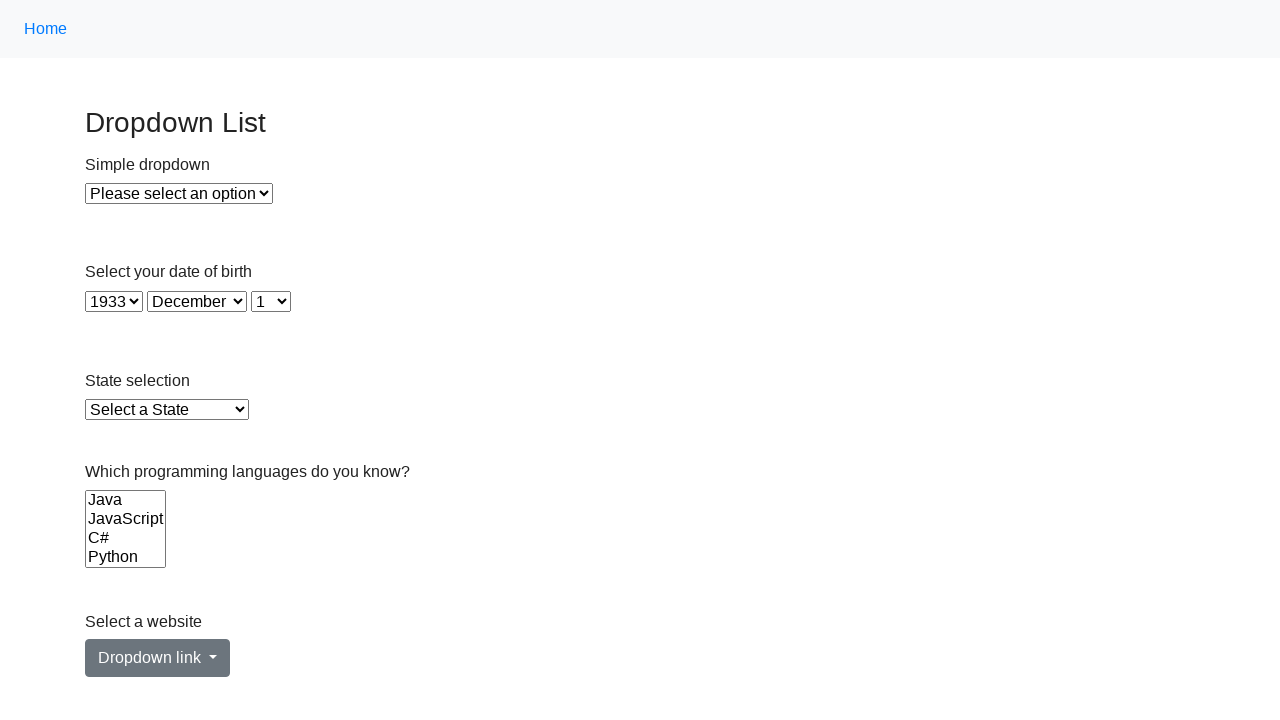

Selected 1st day from day dropdown using index 0 on select#day
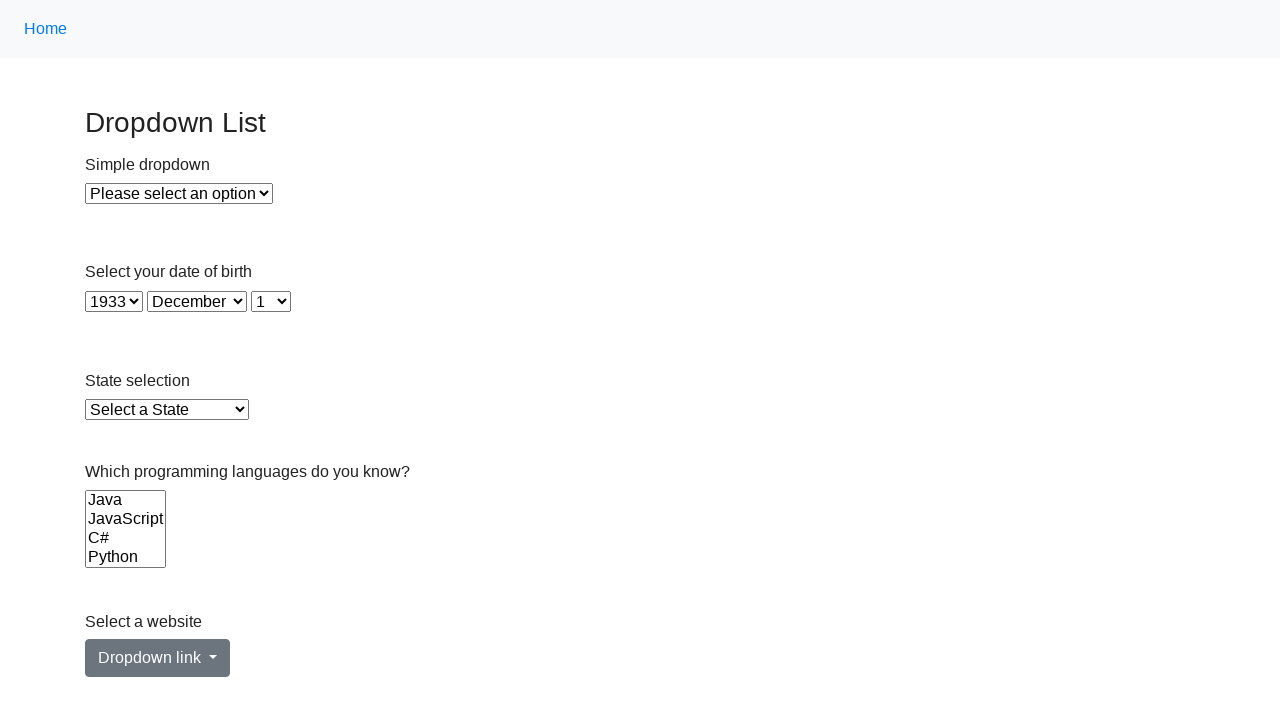

Verified year dropdown value is '1933'
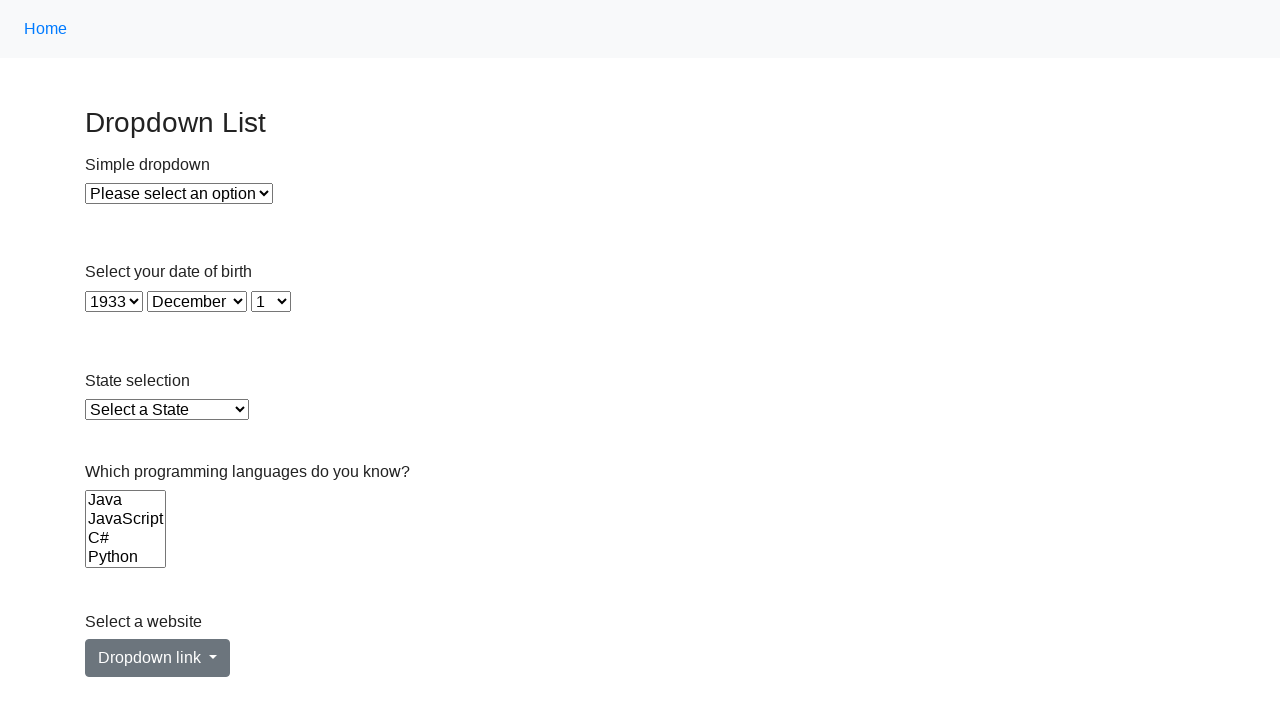

Verified month dropdown selected option text is 'December'
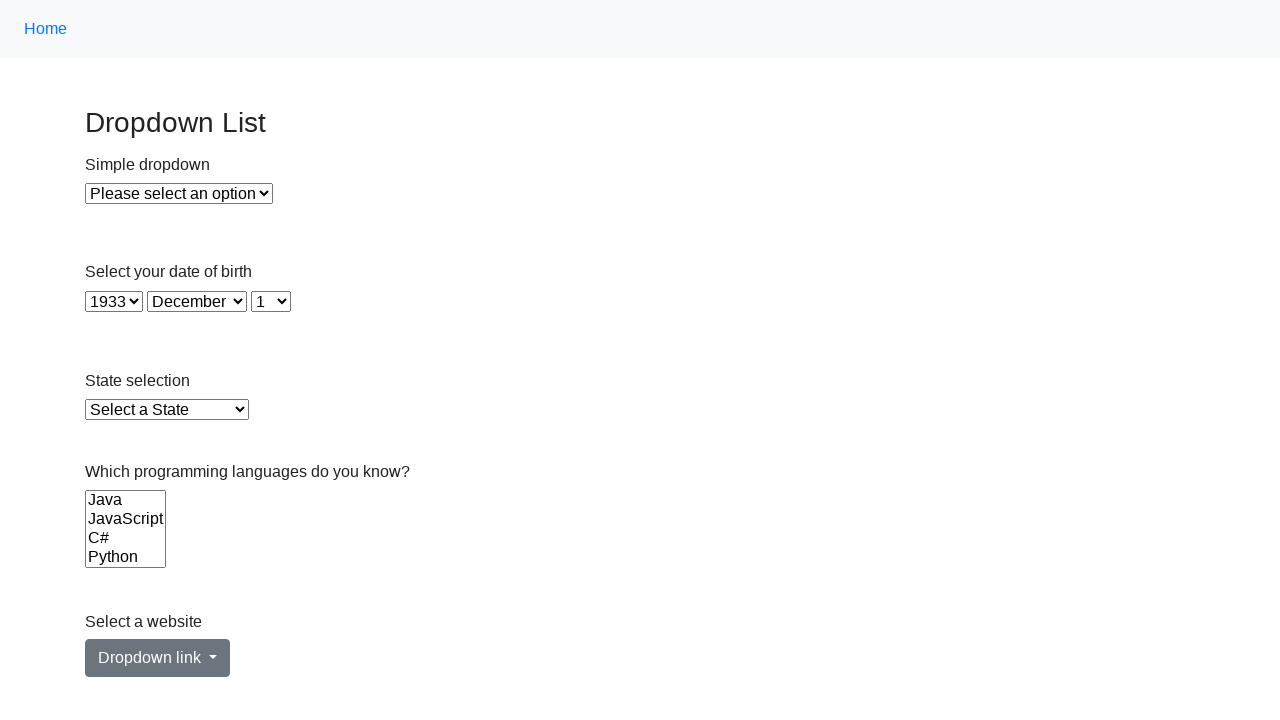

Verified day dropdown selected option text is '1'
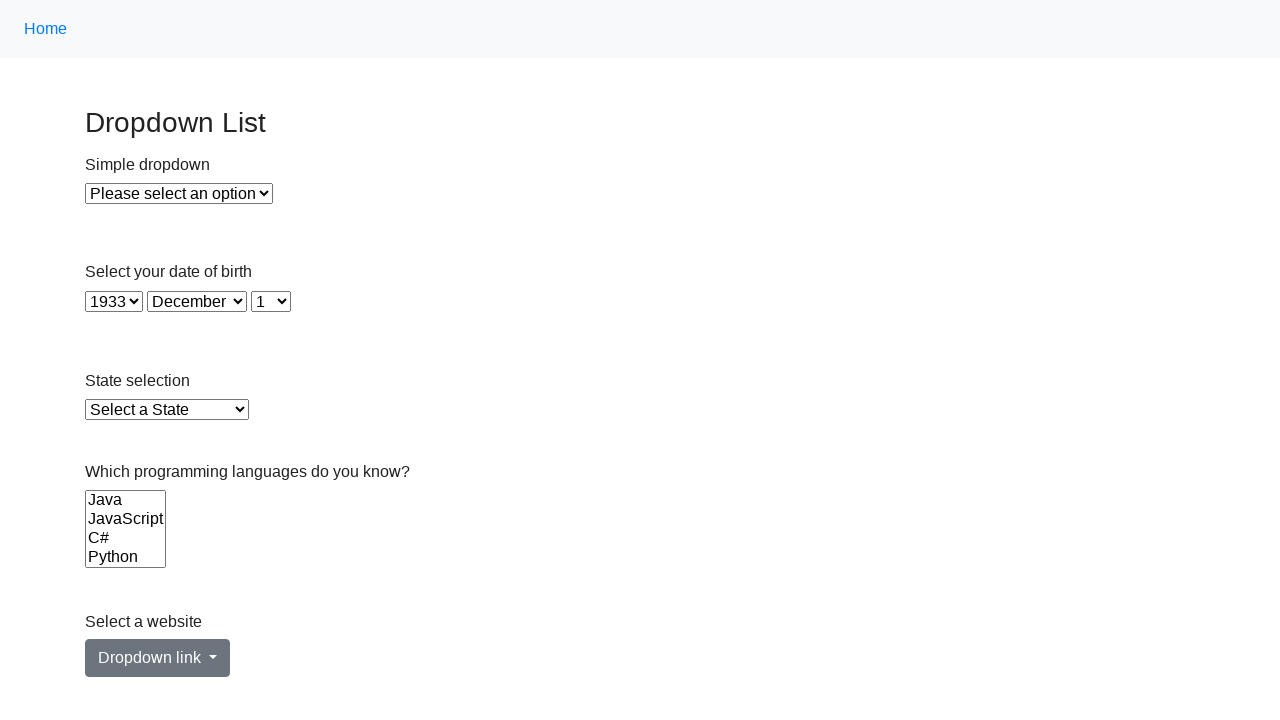

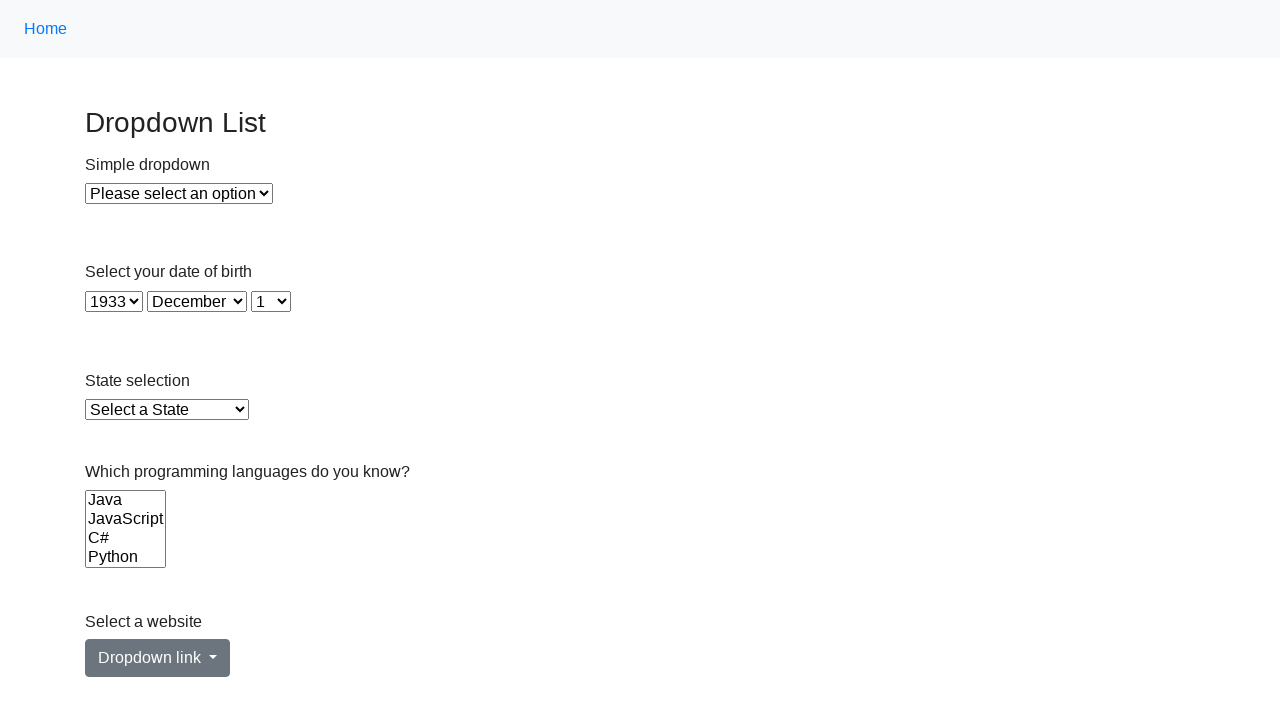